Tests a hierarchical dropdown menu by hovering through nested menu items (Music > Jazz > Modern) and clicking on the final menu option

Starting URL: https://seleniumui.moderntester.pl/menu-item.php

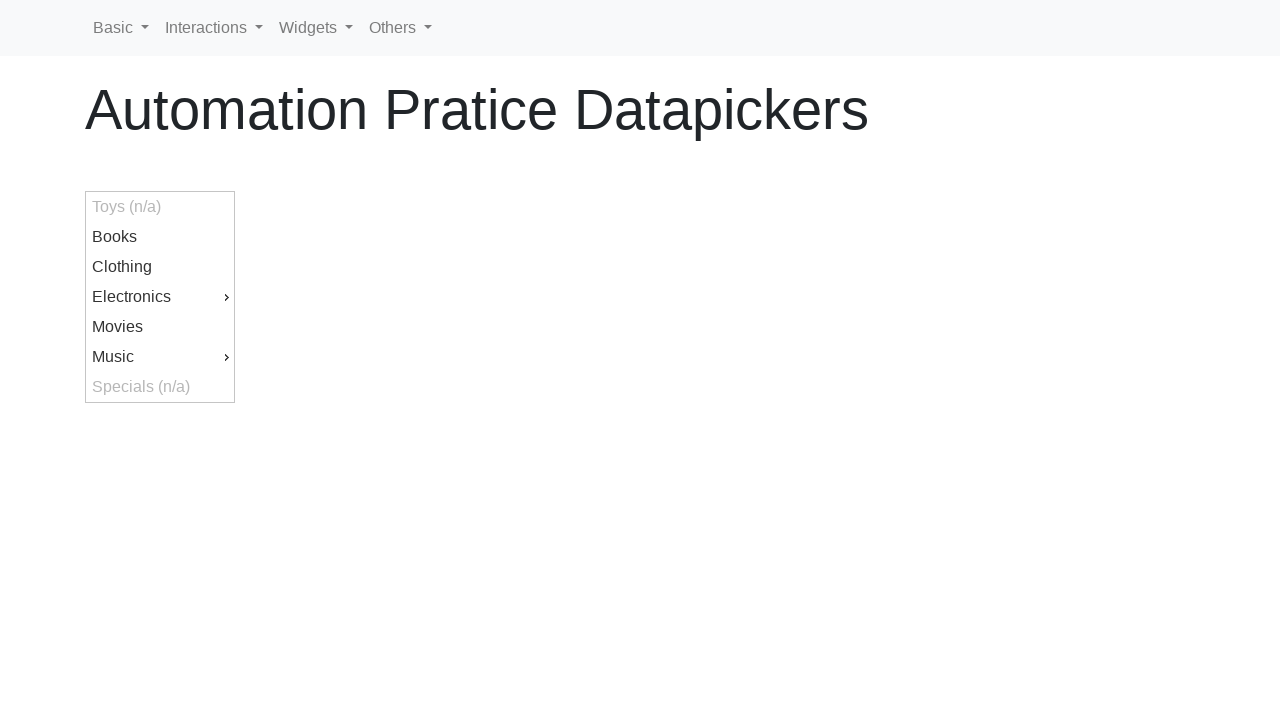

Hovered over Music menu item at (160, 357) on #ui-id-9
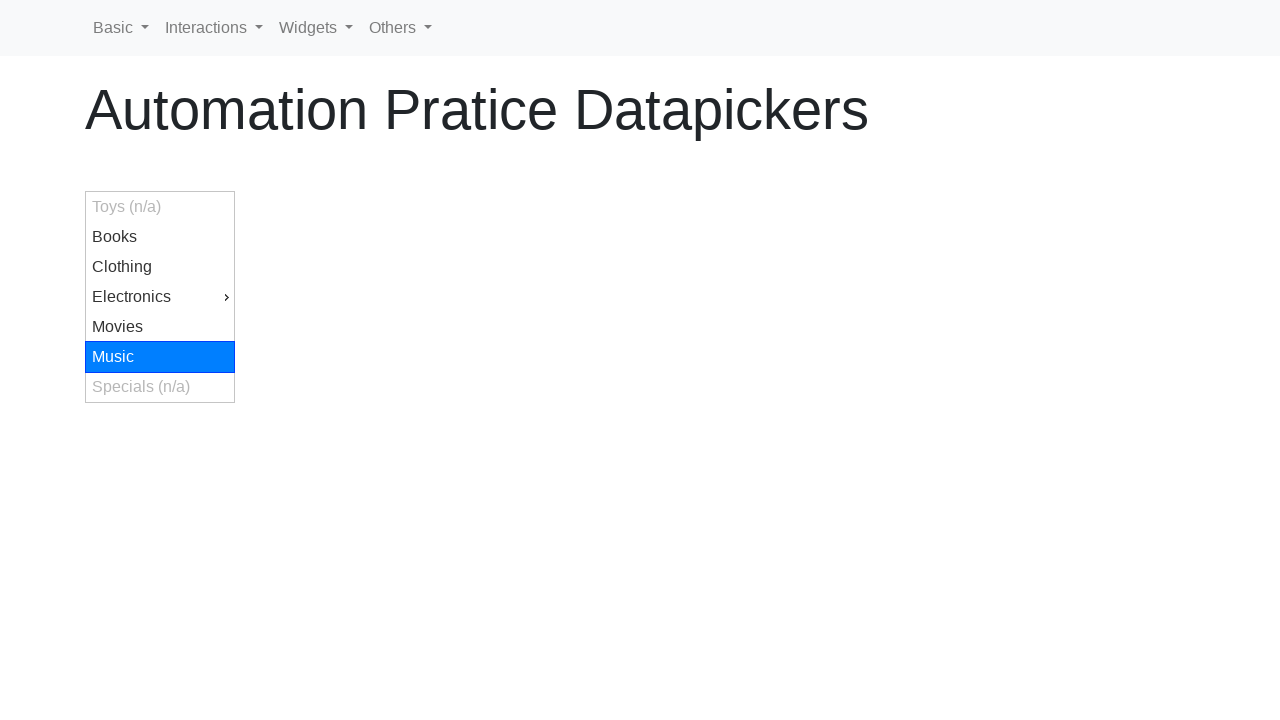

Jazz submenu item became visible
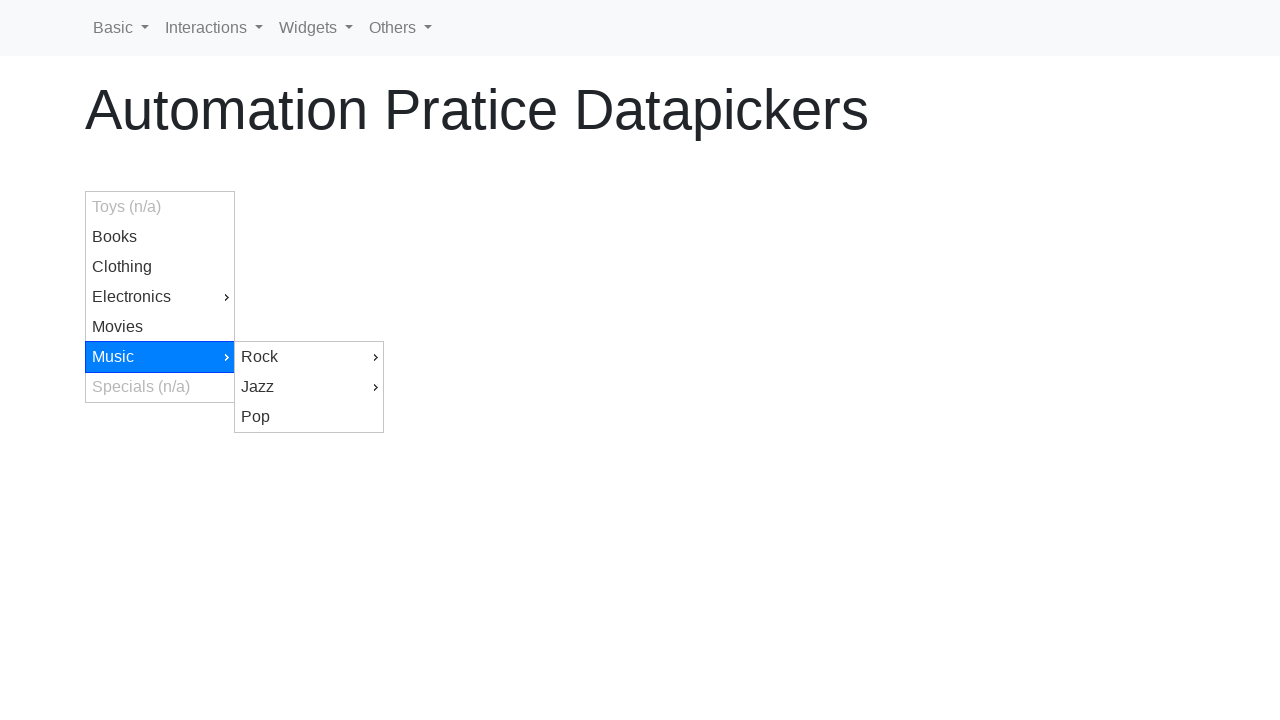

Hovered over Jazz submenu item at (309, 387) on #ui-id-13
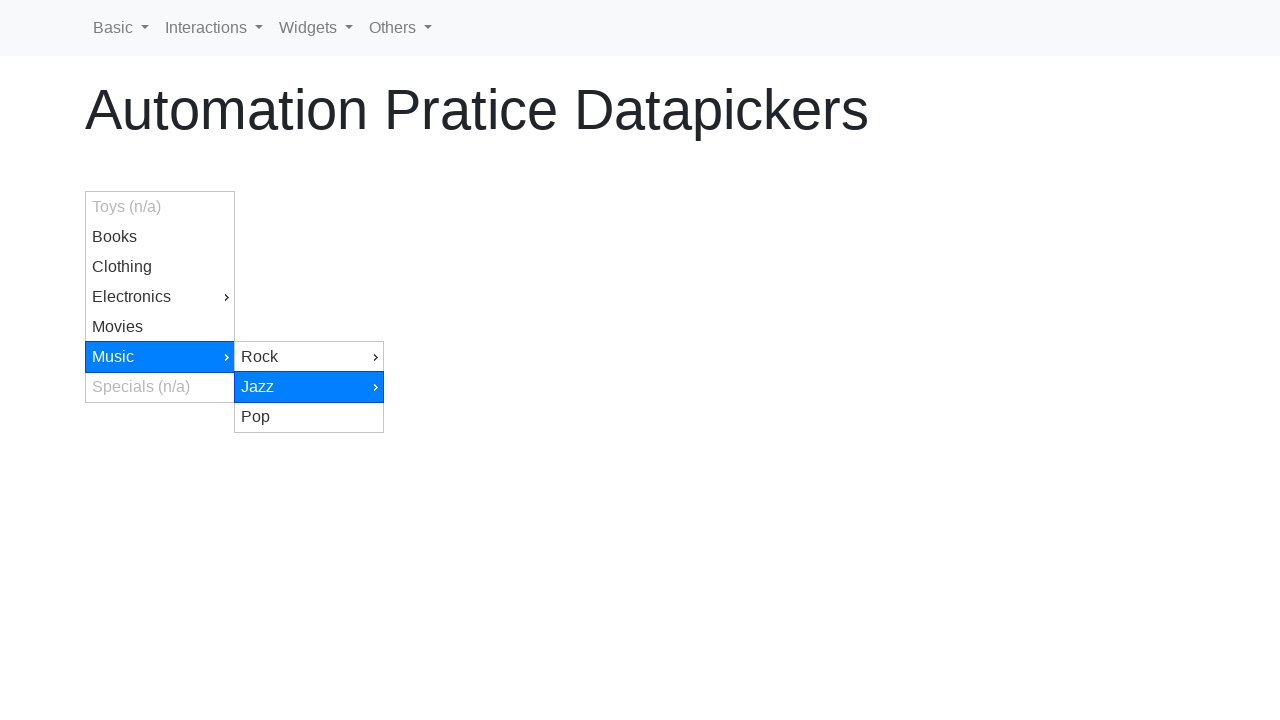

Modern submenu item became visible
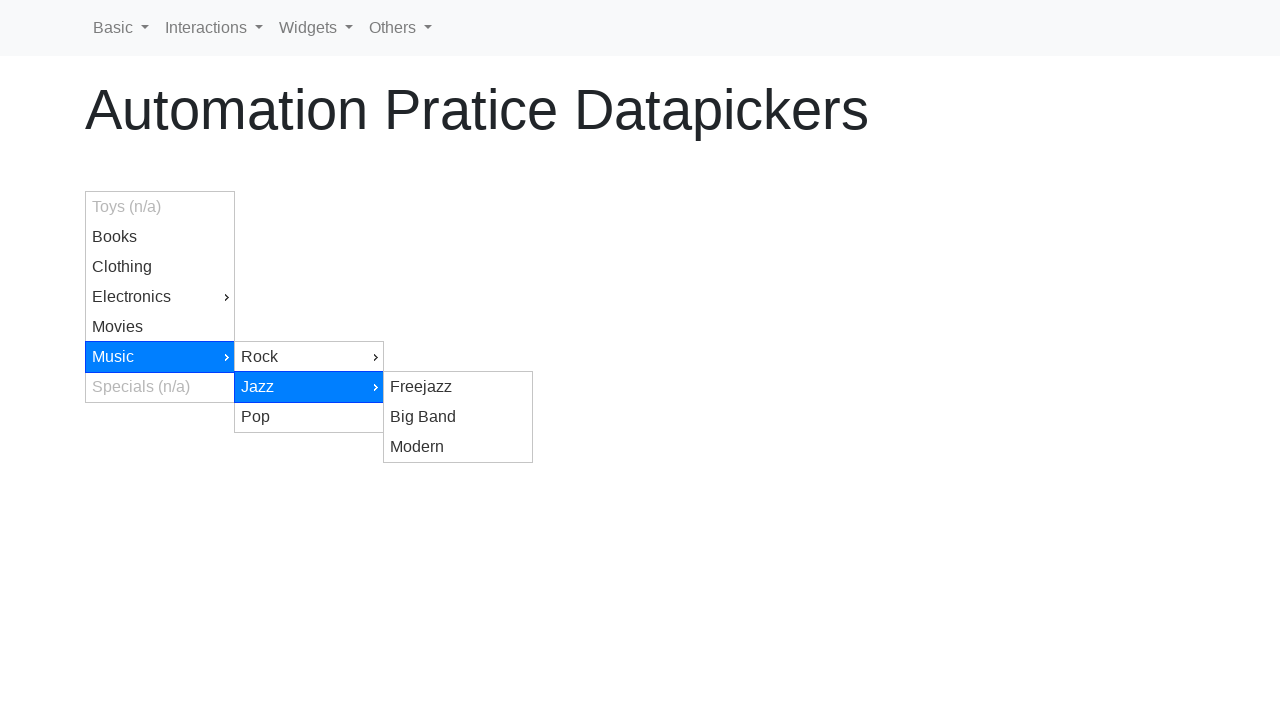

Clicked on Modern submenu item at (458, 447) on #ui-id-16
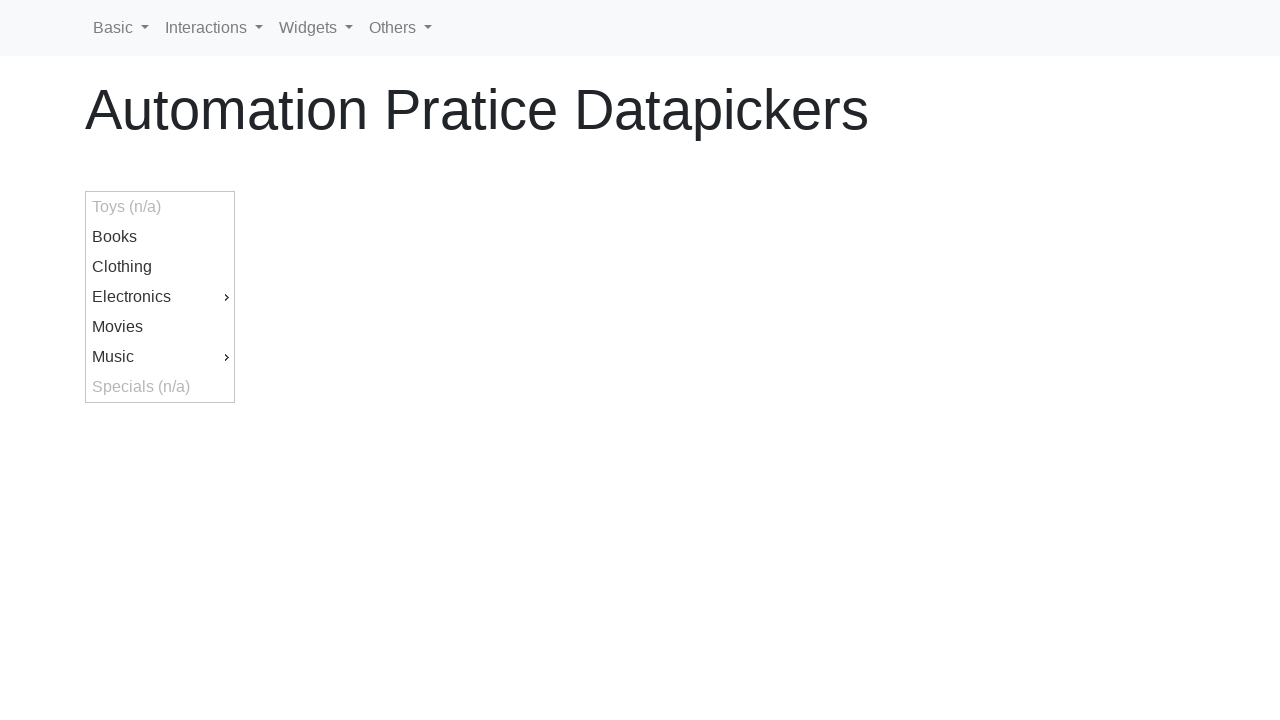

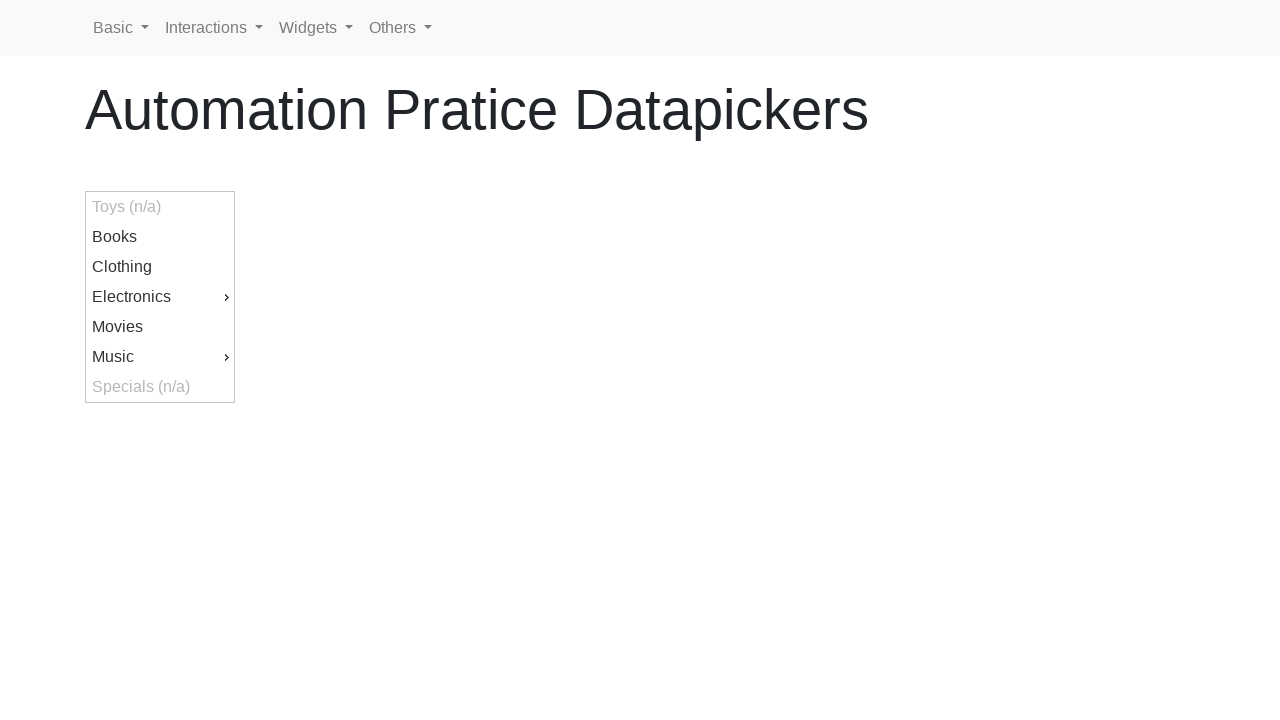